Tests the enable/disable state of a date picker element (Div1) before and after clicking the "Round Trip" radio button on a flight booking practice page, verifying the element's style attribute changes.

Starting URL: https://rahulshettyacademy.com/dropdownsPractise/

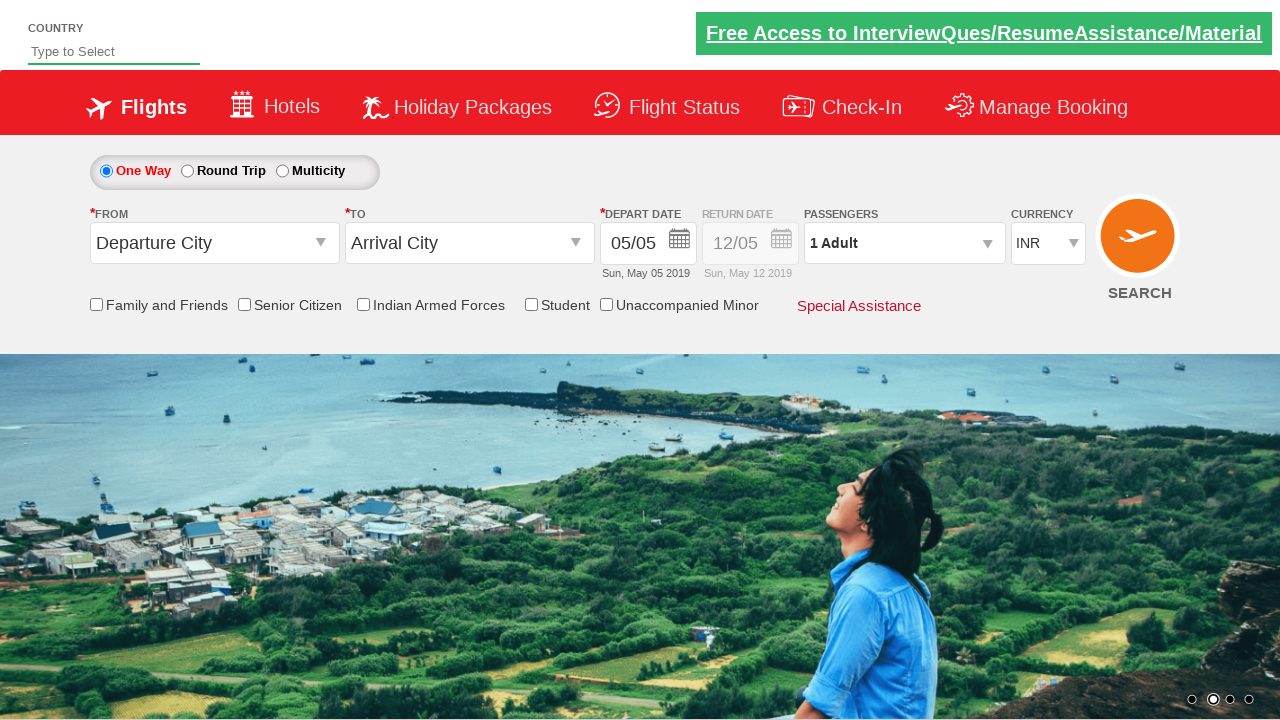

Retrieved initial style attribute of Div1 element
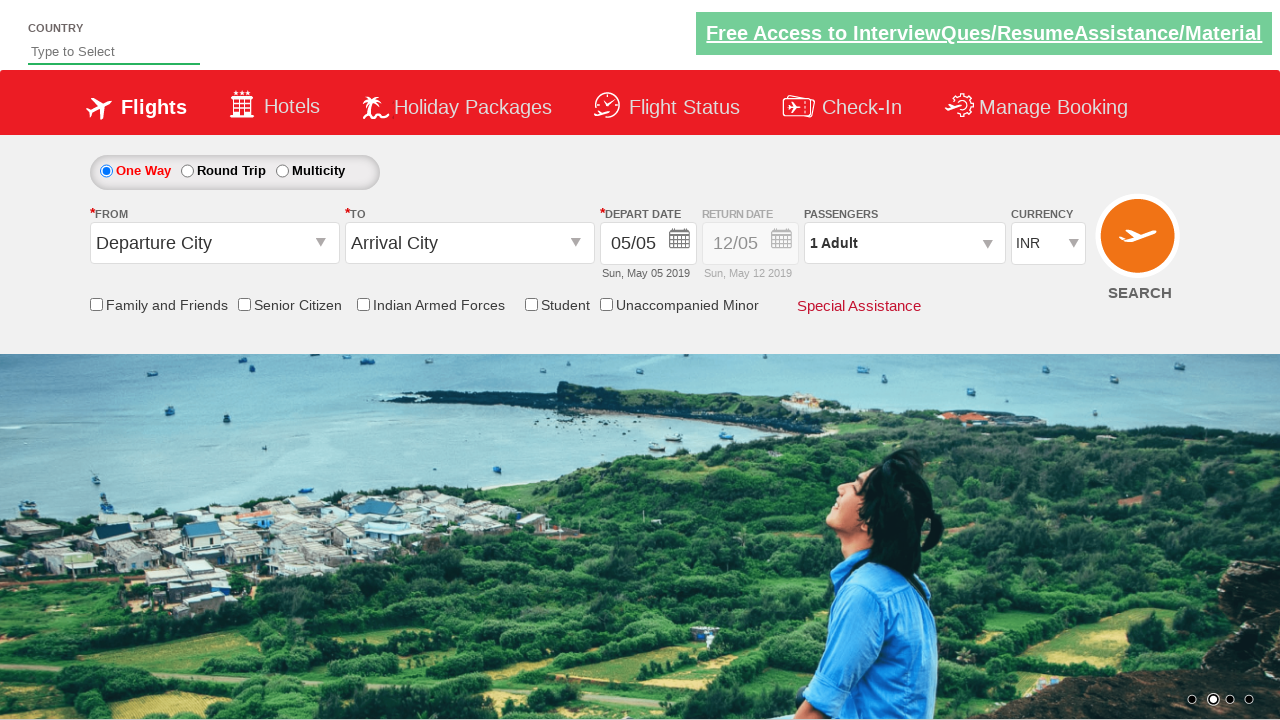

Clicked on Round Trip radio button at (234, 170) on label[for='ctl00_mainContent_rbtnl_Trip_1']
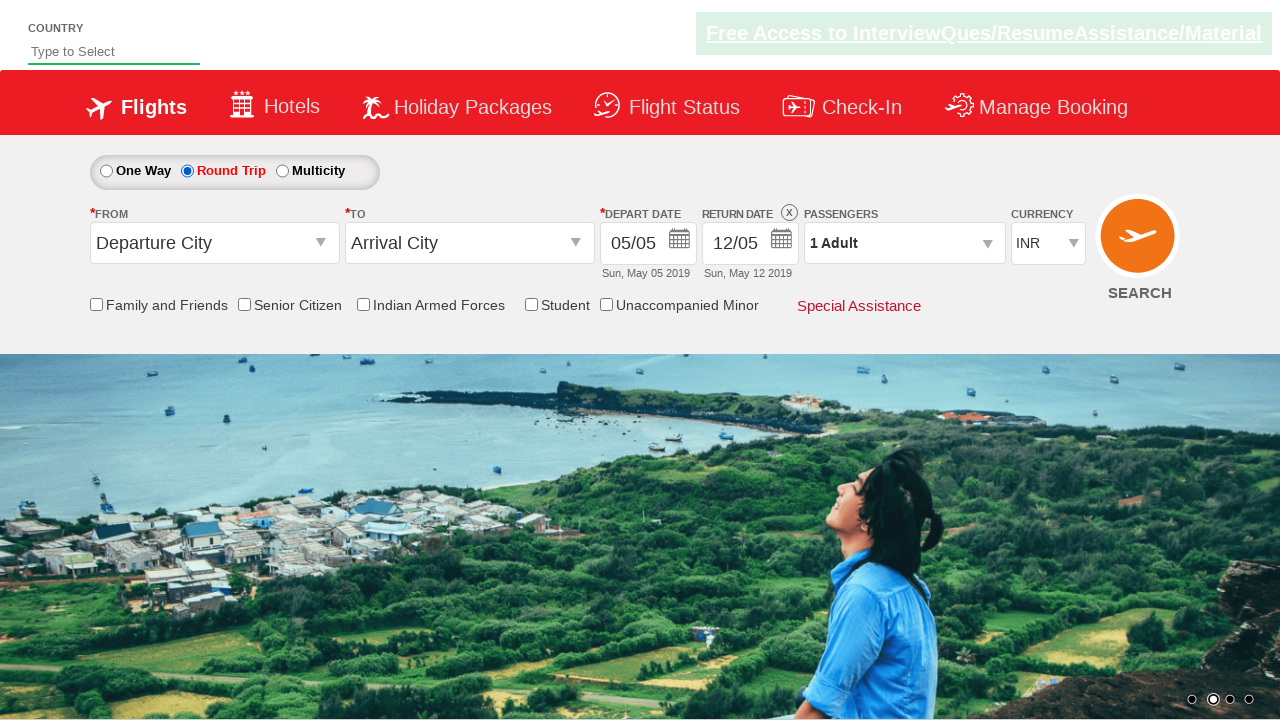

Waited for UI updates after clicking Round Trip
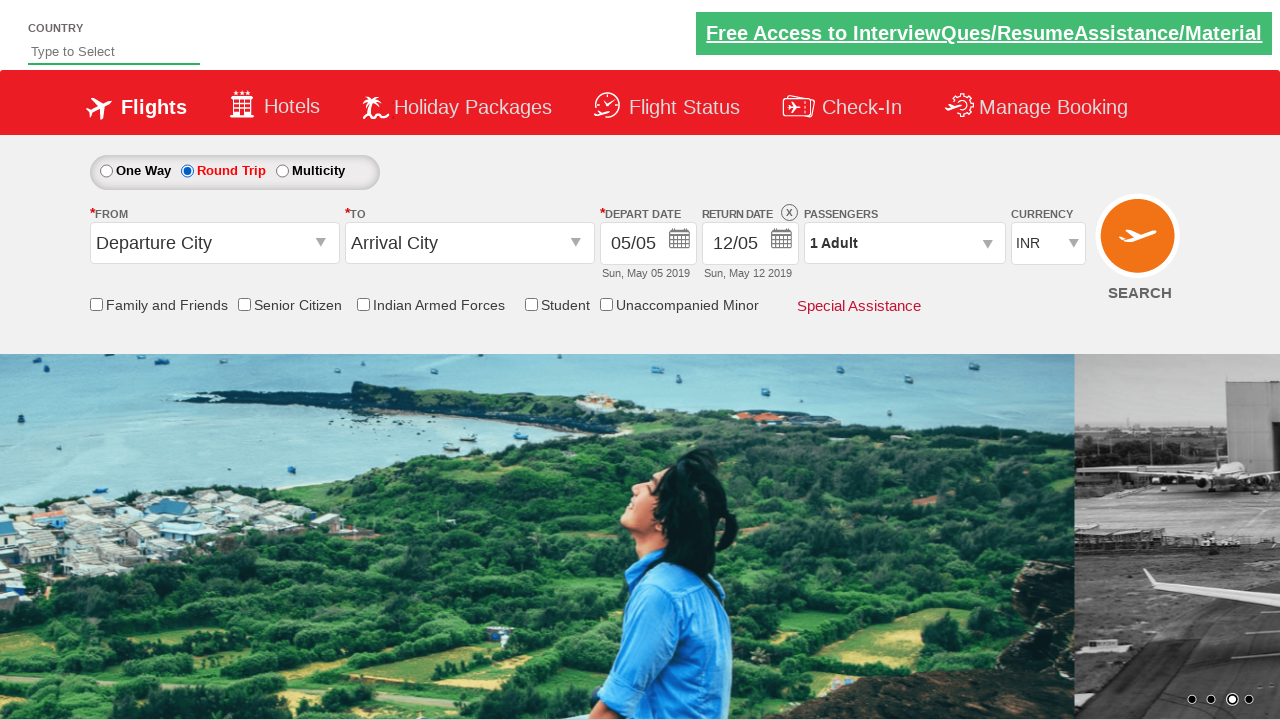

Retrieved Div1 style attribute after clicking Round Trip
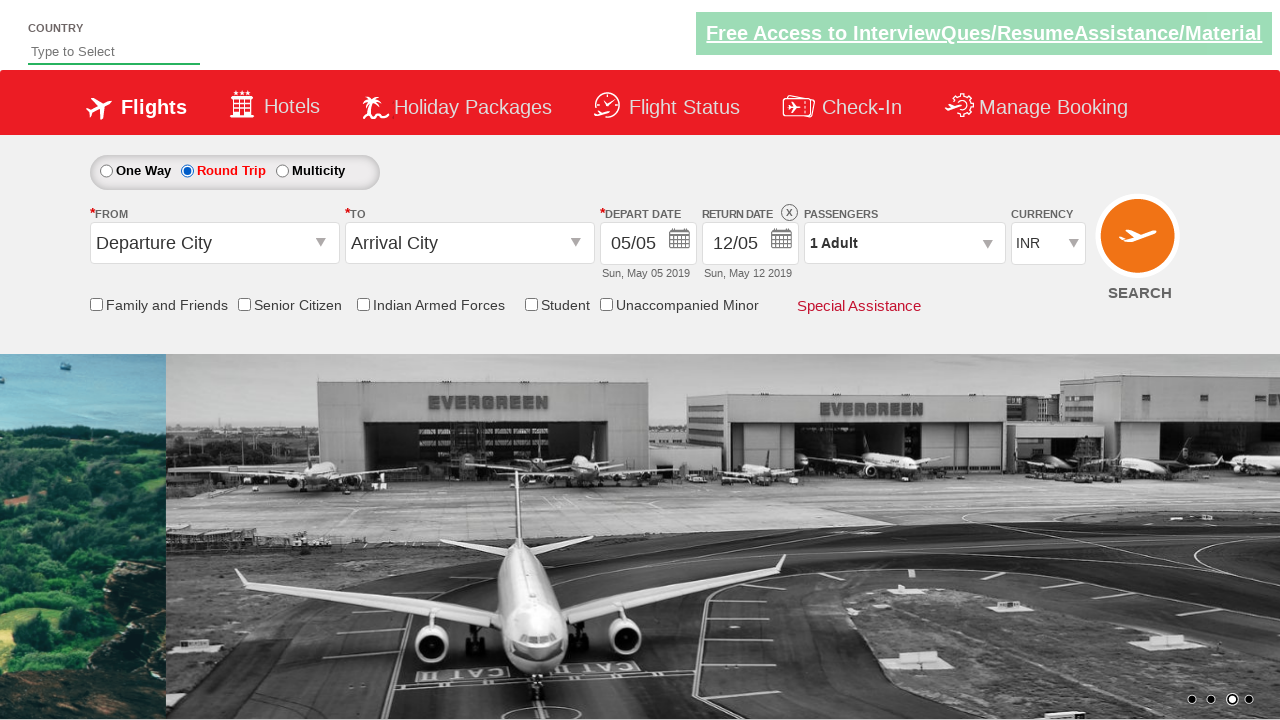

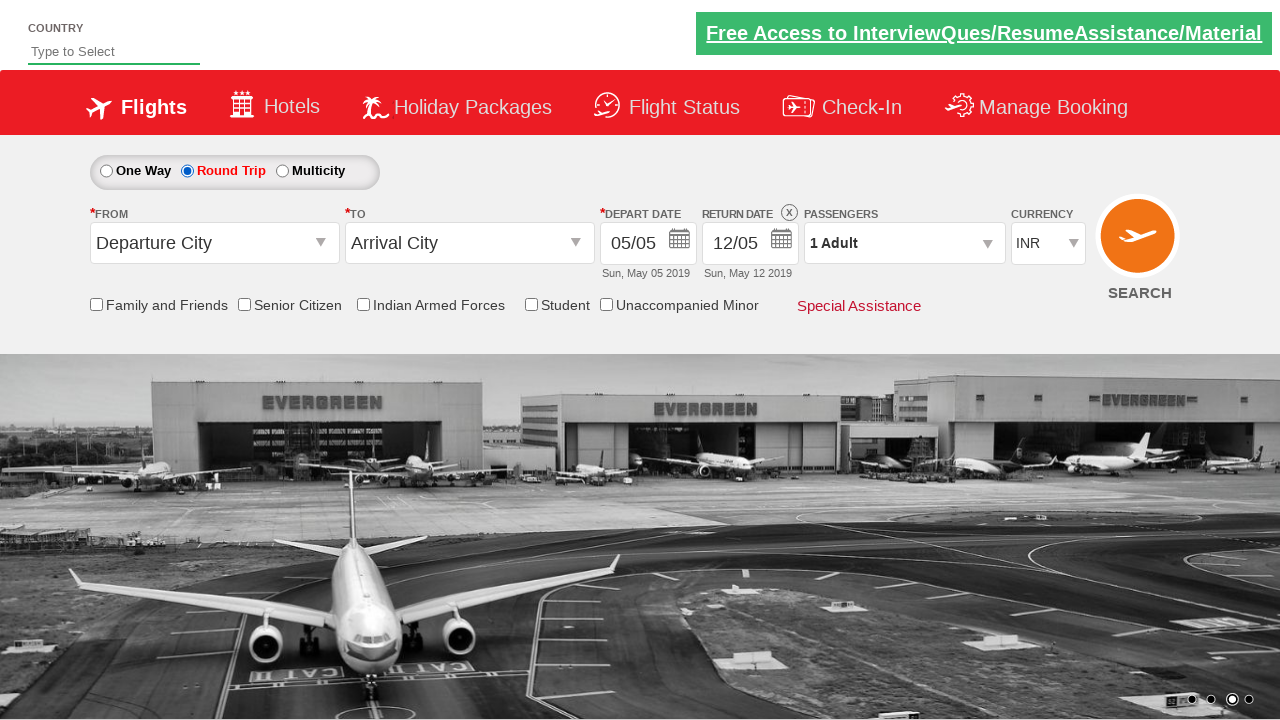